Navigates to the Python.org website and waits for a submit button to become clickable before clicking it.

Starting URL: http://www.python.org

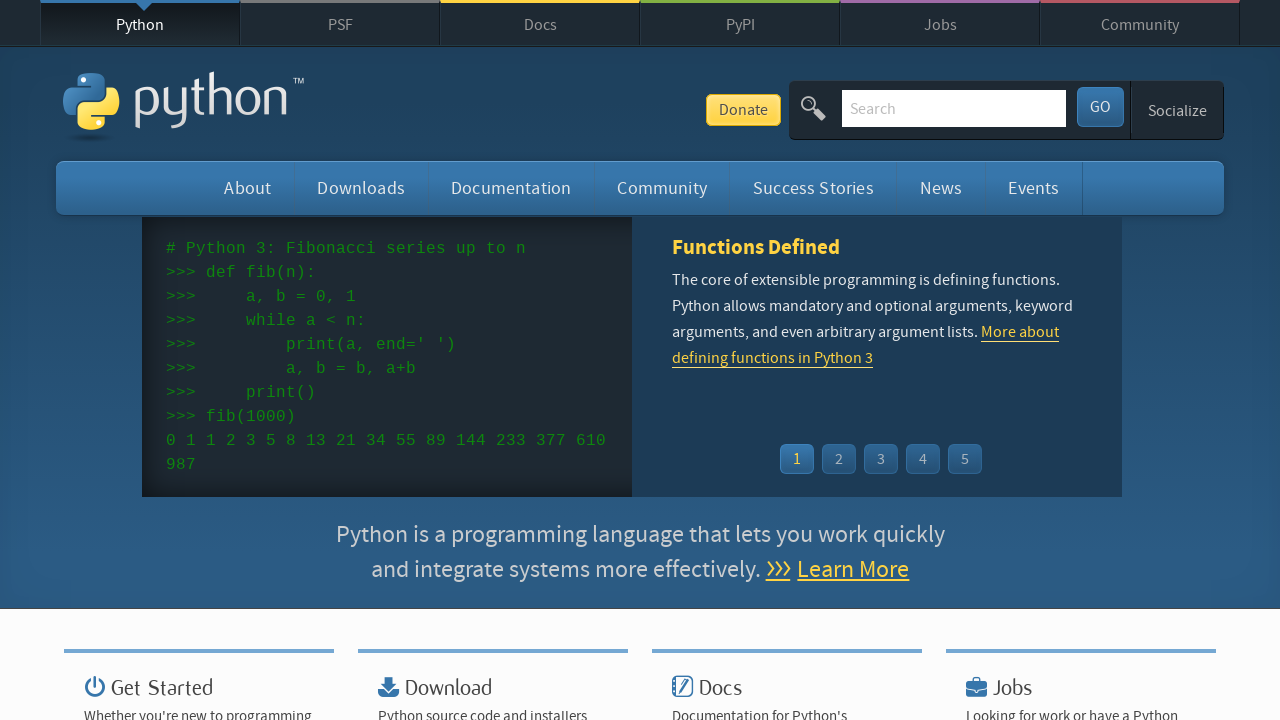

Navigated to Python.org website
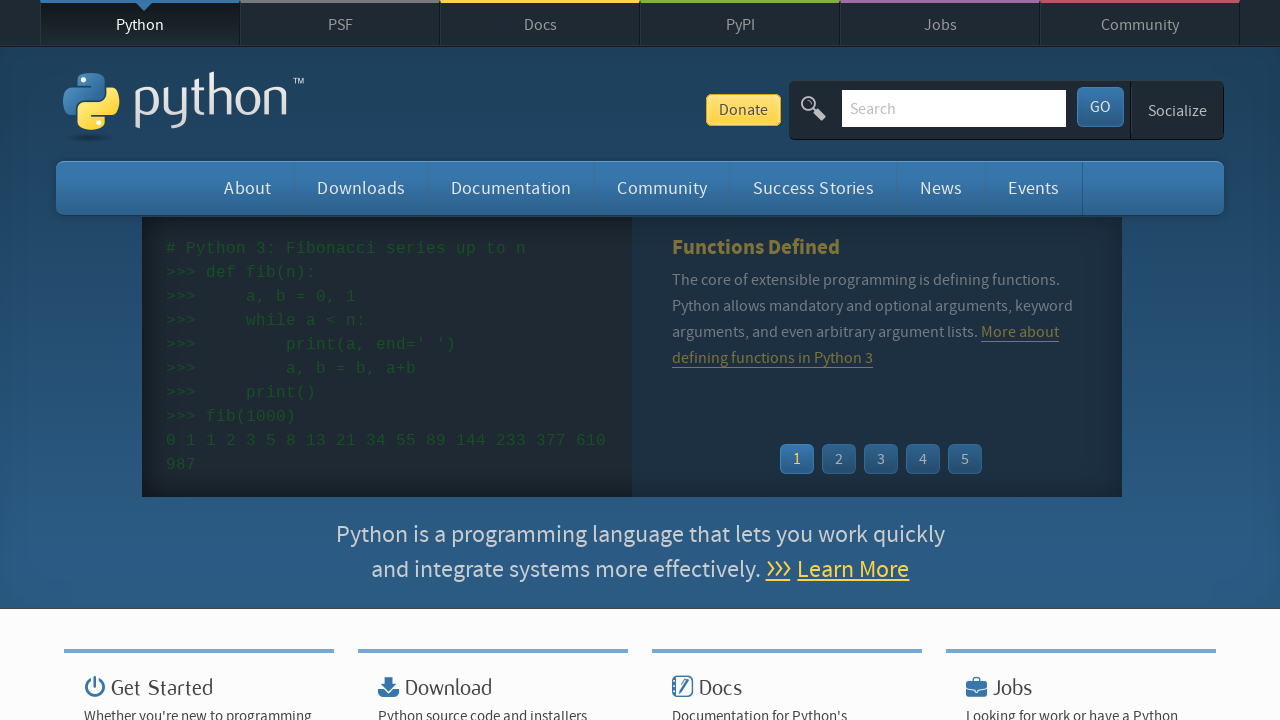

Submit button became visible and clickable
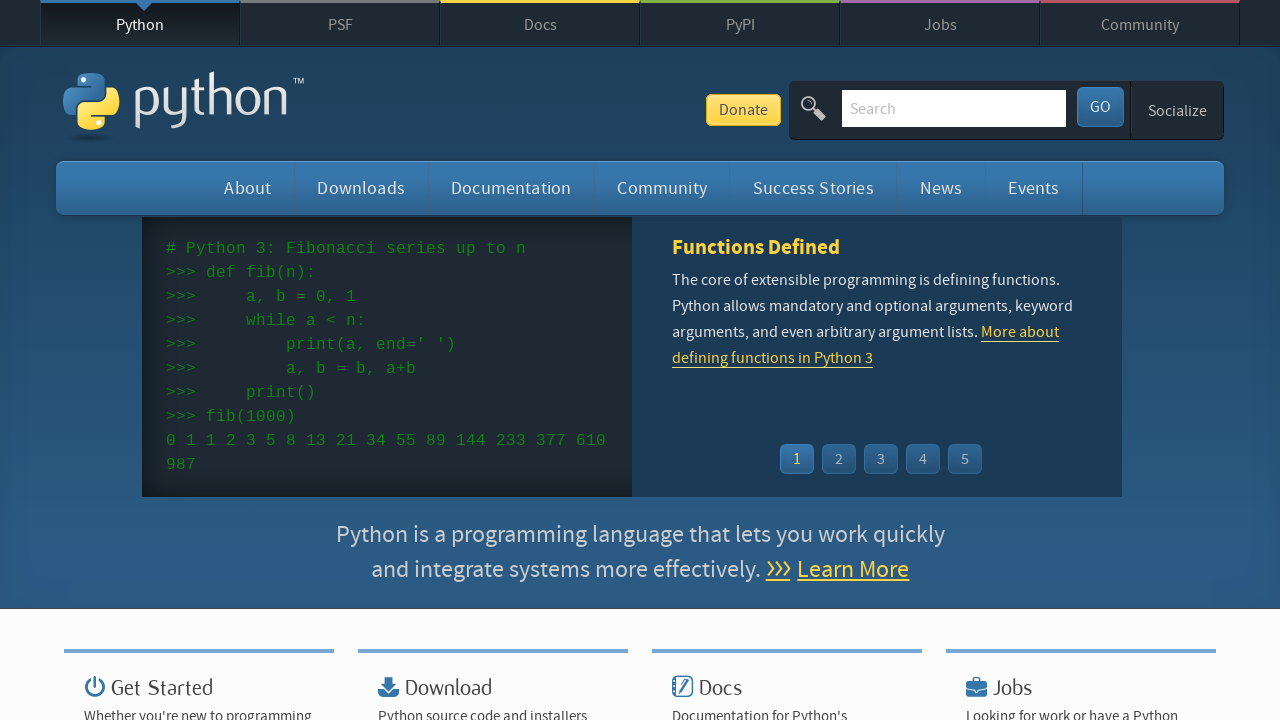

Clicked the submit button at (1100, 107) on #submit
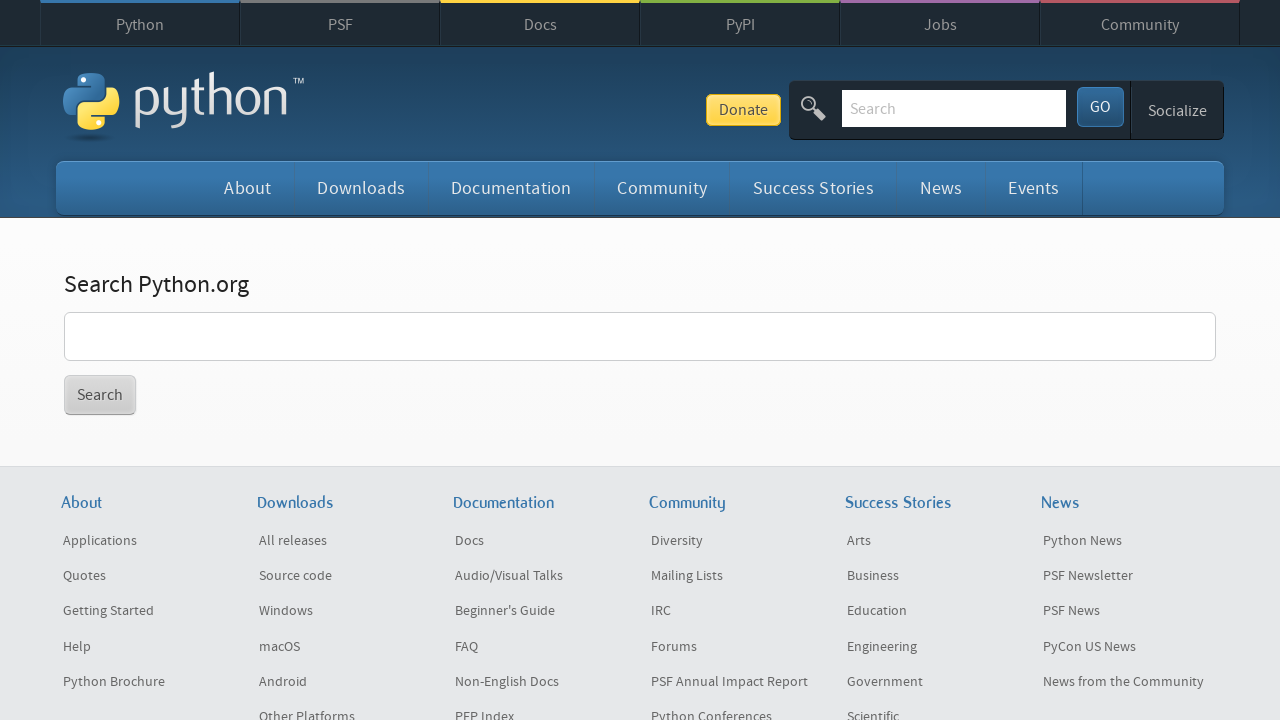

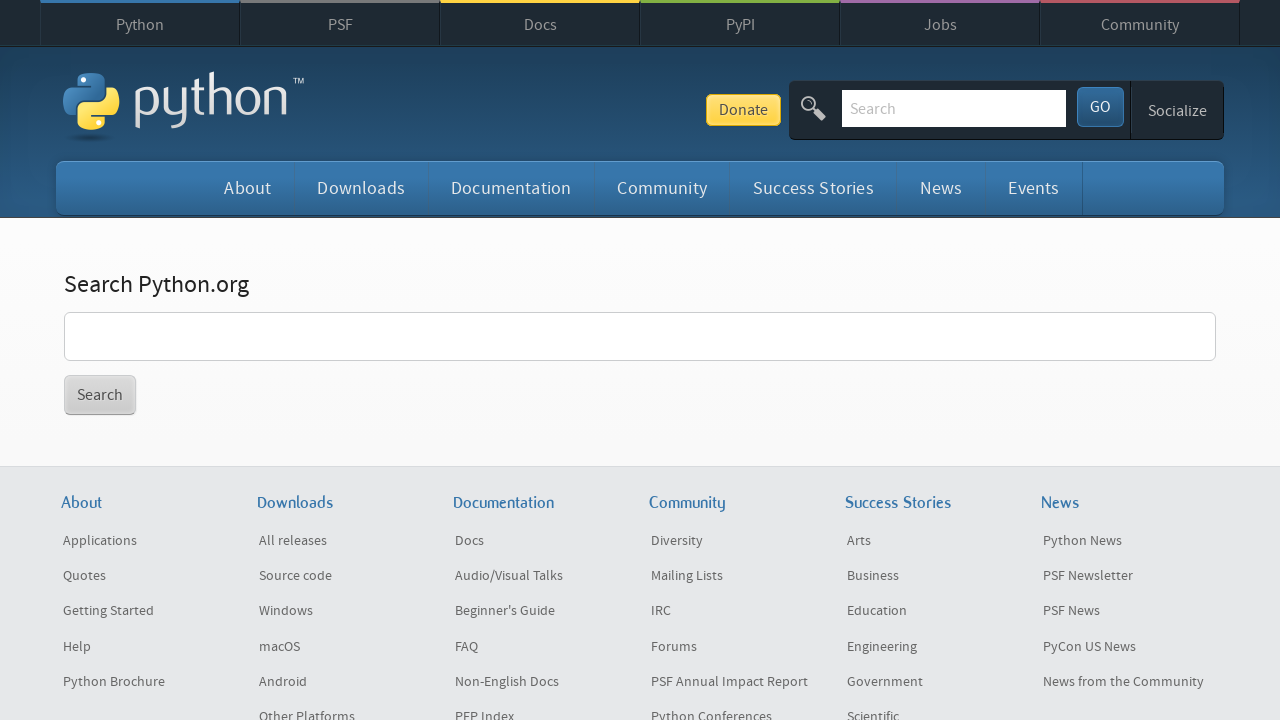